Tests alert popup handling by clicking a button that triggers an alert, then accepting the alert dialog

Starting URL: https://demoqa.com/alerts

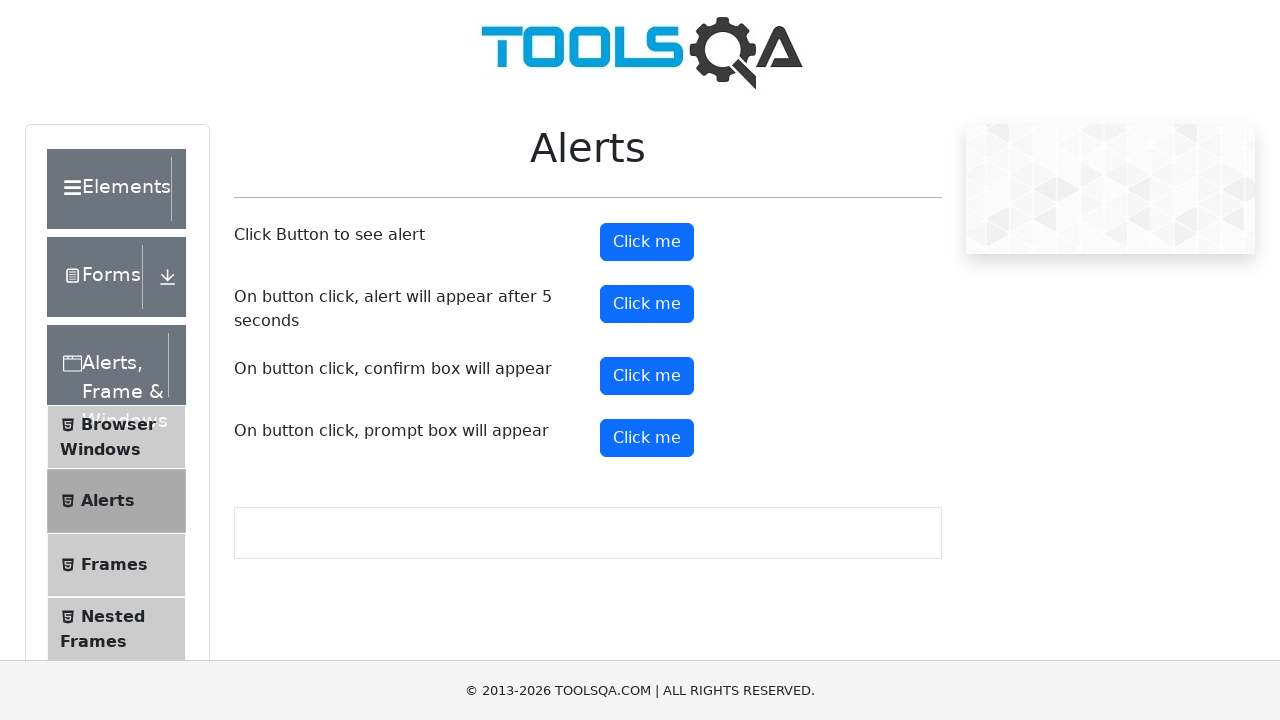

Clicked the alert button to trigger alert dialog at (647, 242) on #alertButton
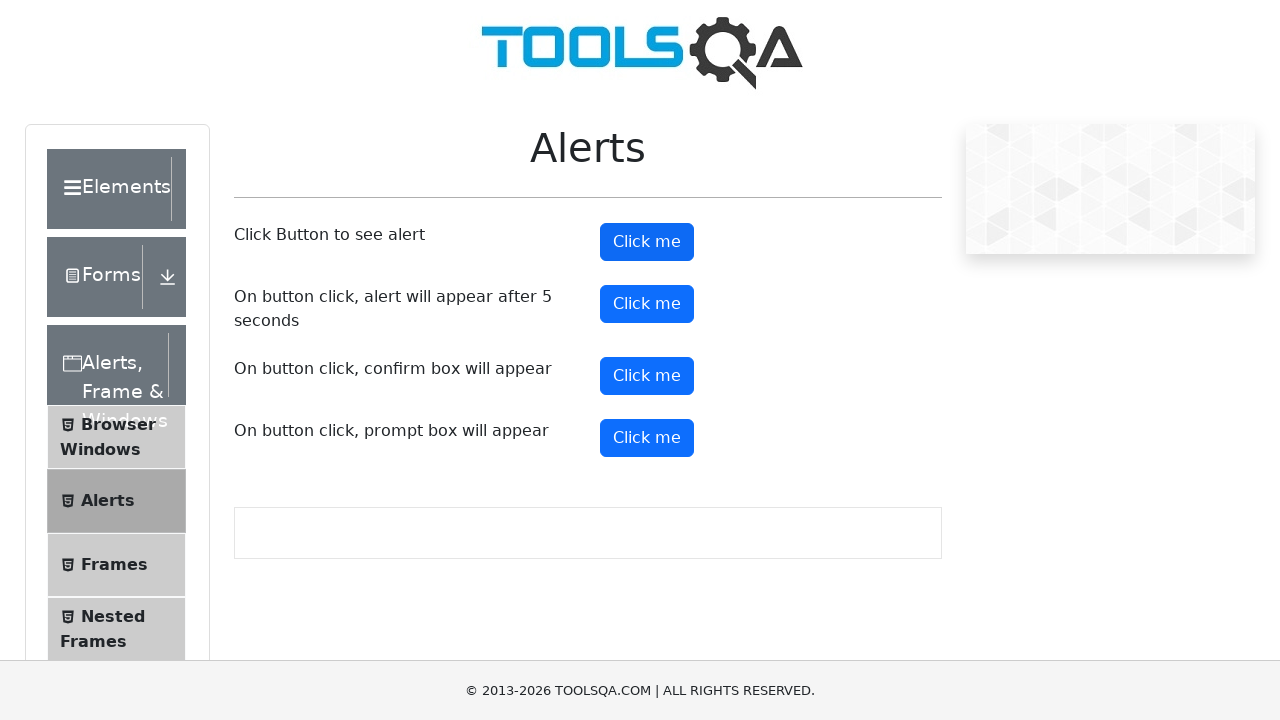

Set up dialog handler to accept alert
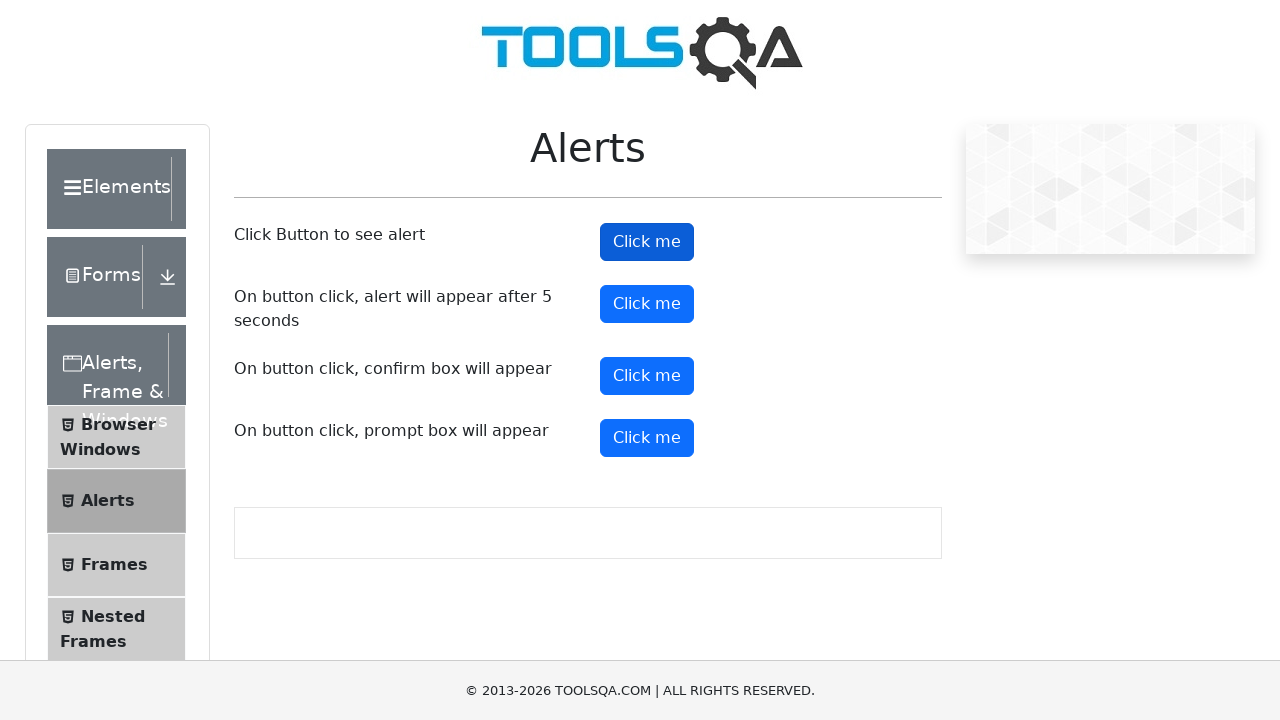

Registered custom dialog handler with message logging
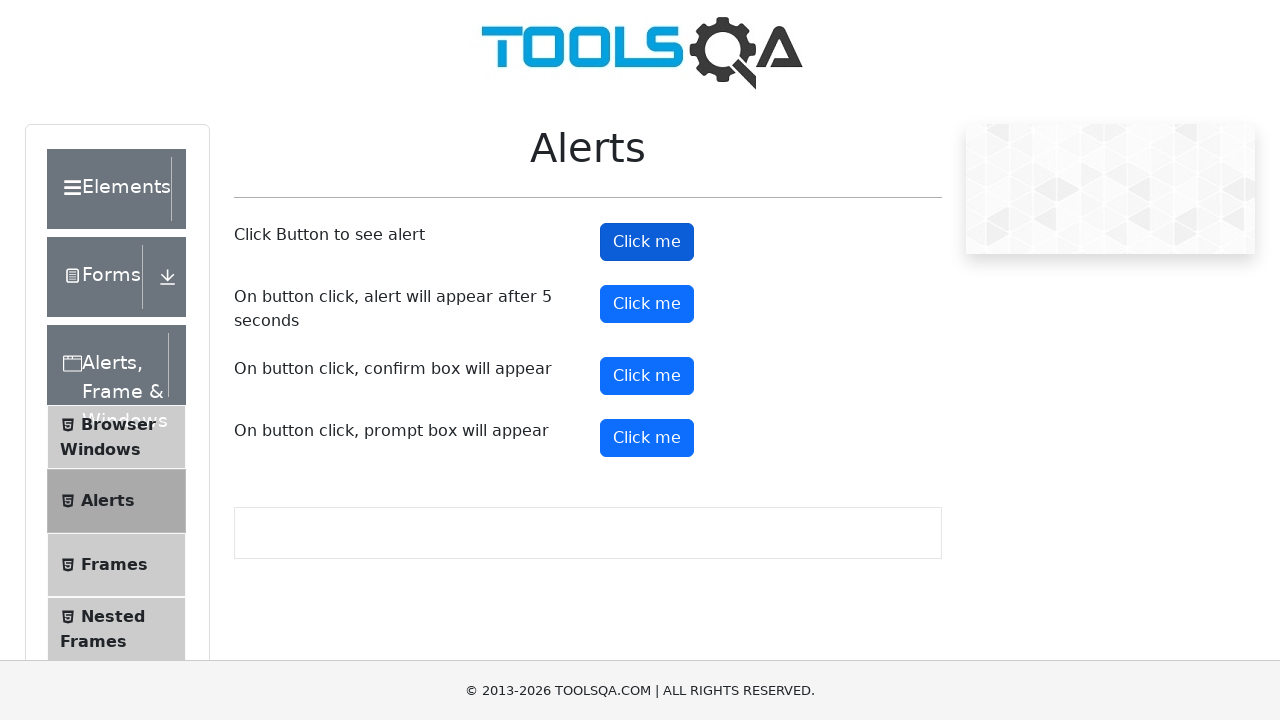

Clicked the alert button again to trigger second alert at (647, 242) on #alertButton
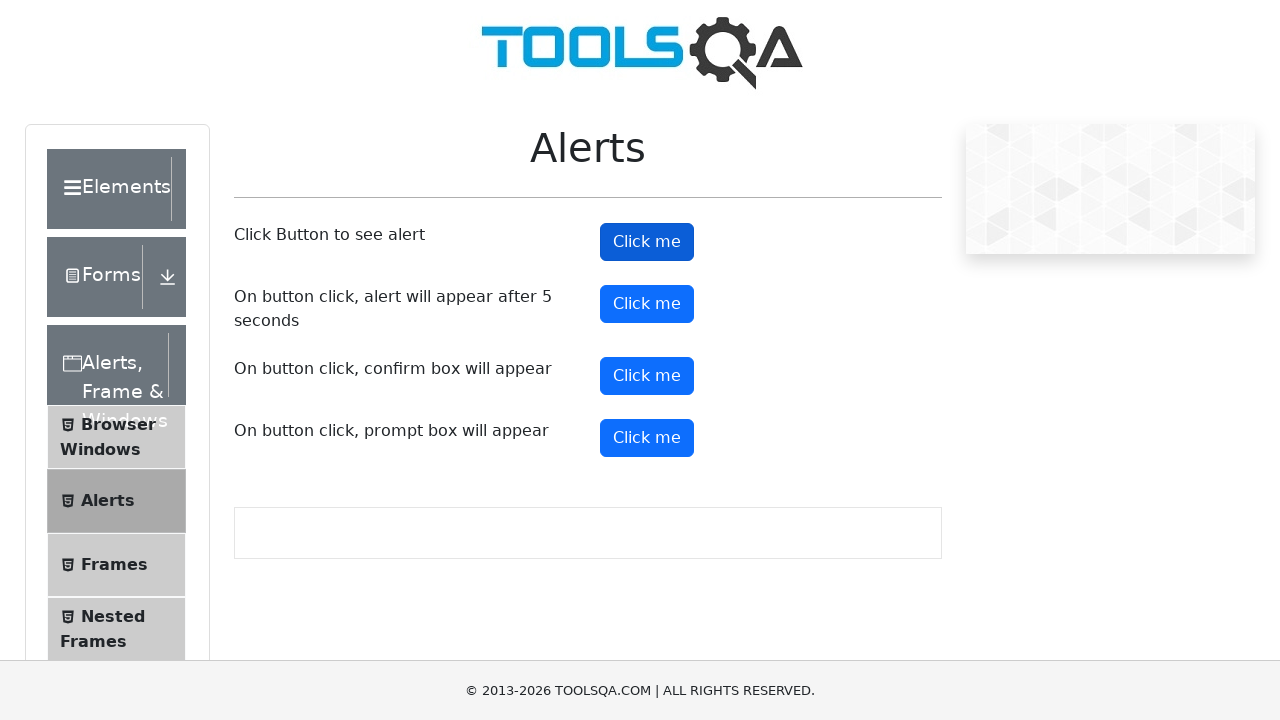

Waited for alert to be handled
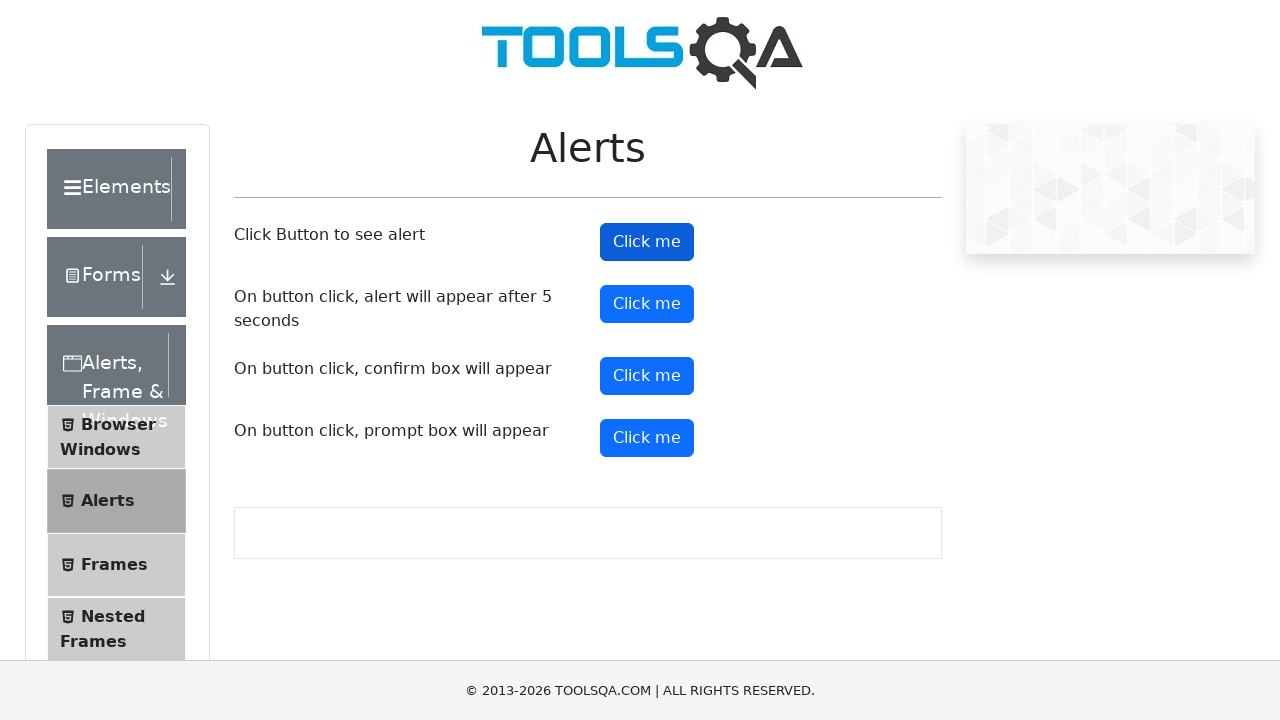

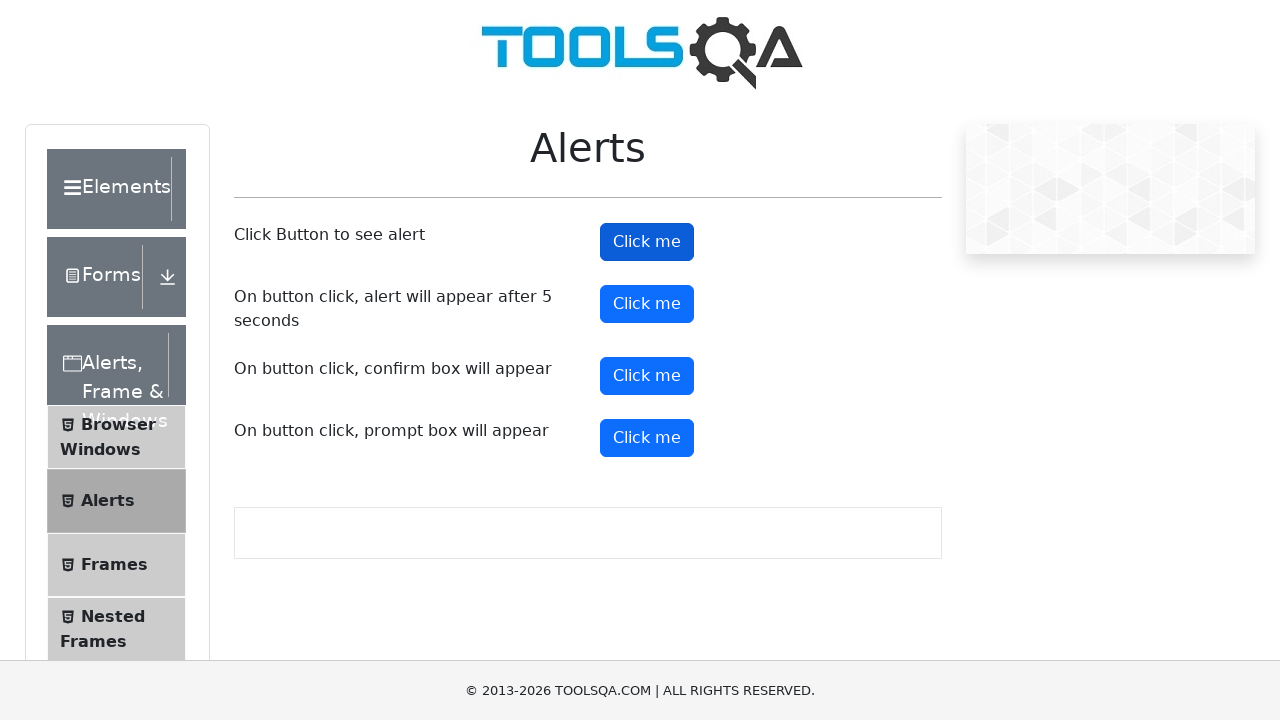